Tests that an item is removed if edited to an empty string

Starting URL: https://demo.playwright.dev/todomvc

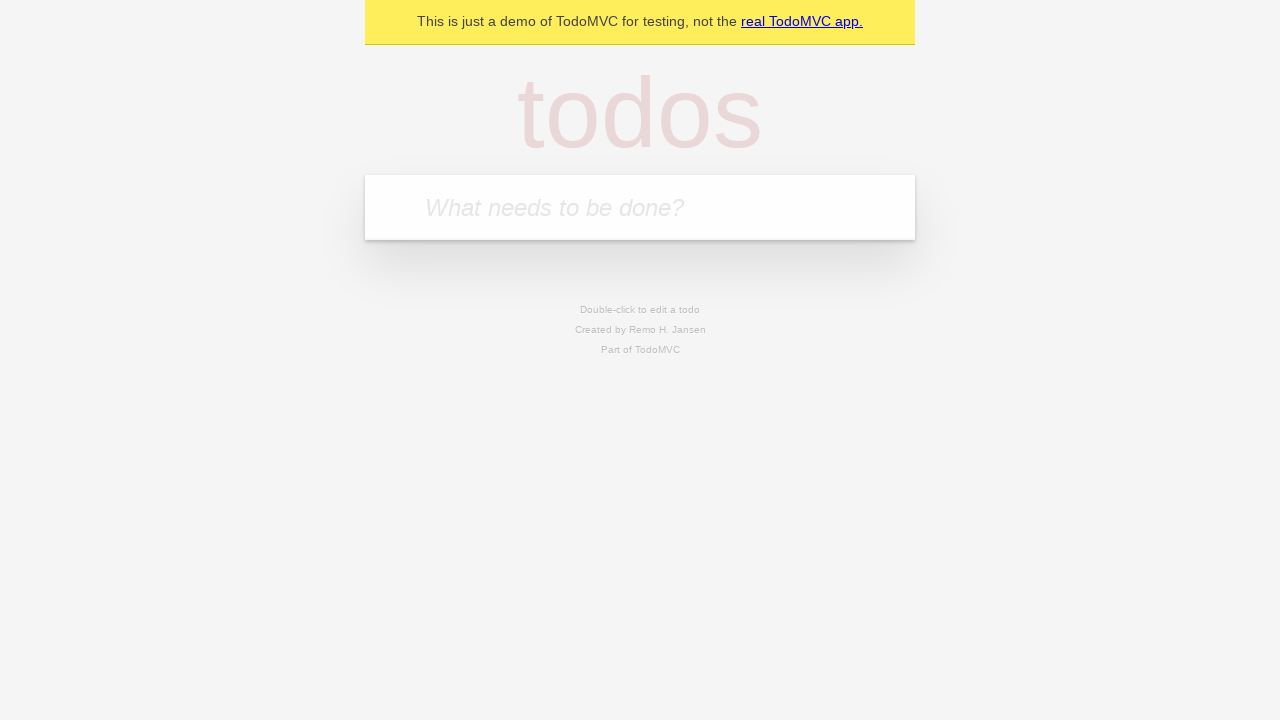

Filled first todo input with 'buy some cheese' on .new-todo
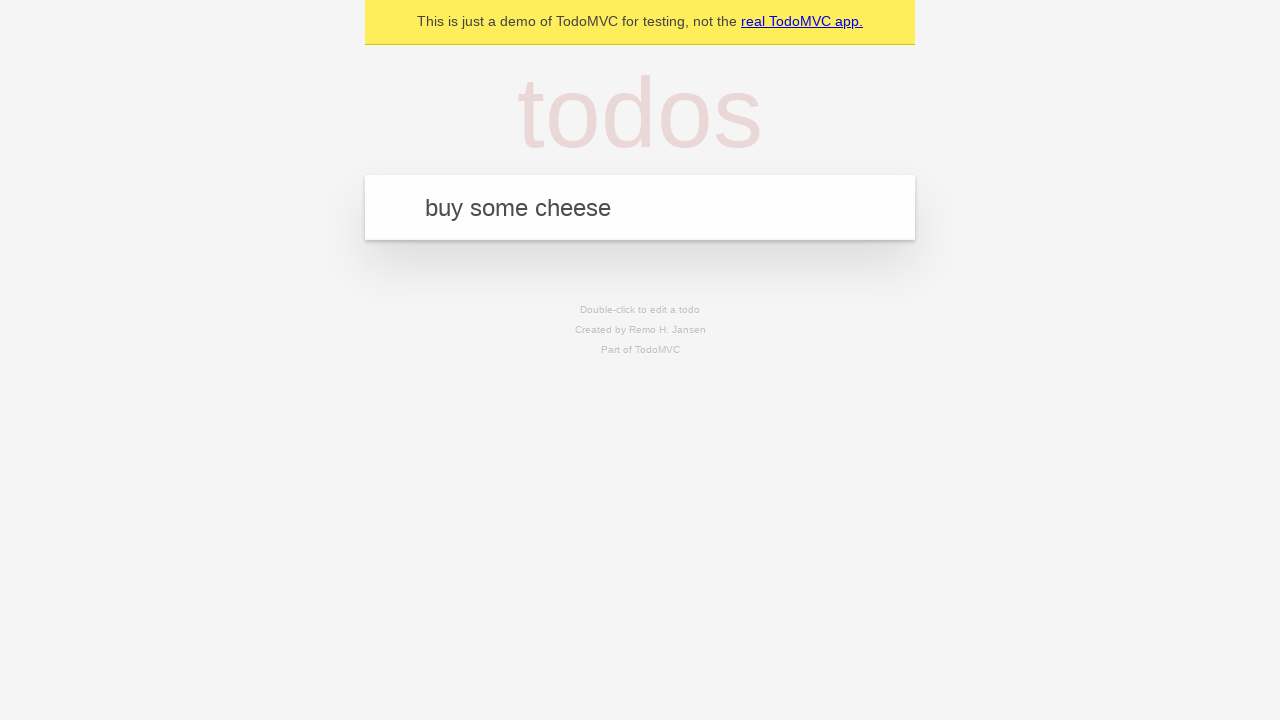

Pressed Enter to create first todo on .new-todo
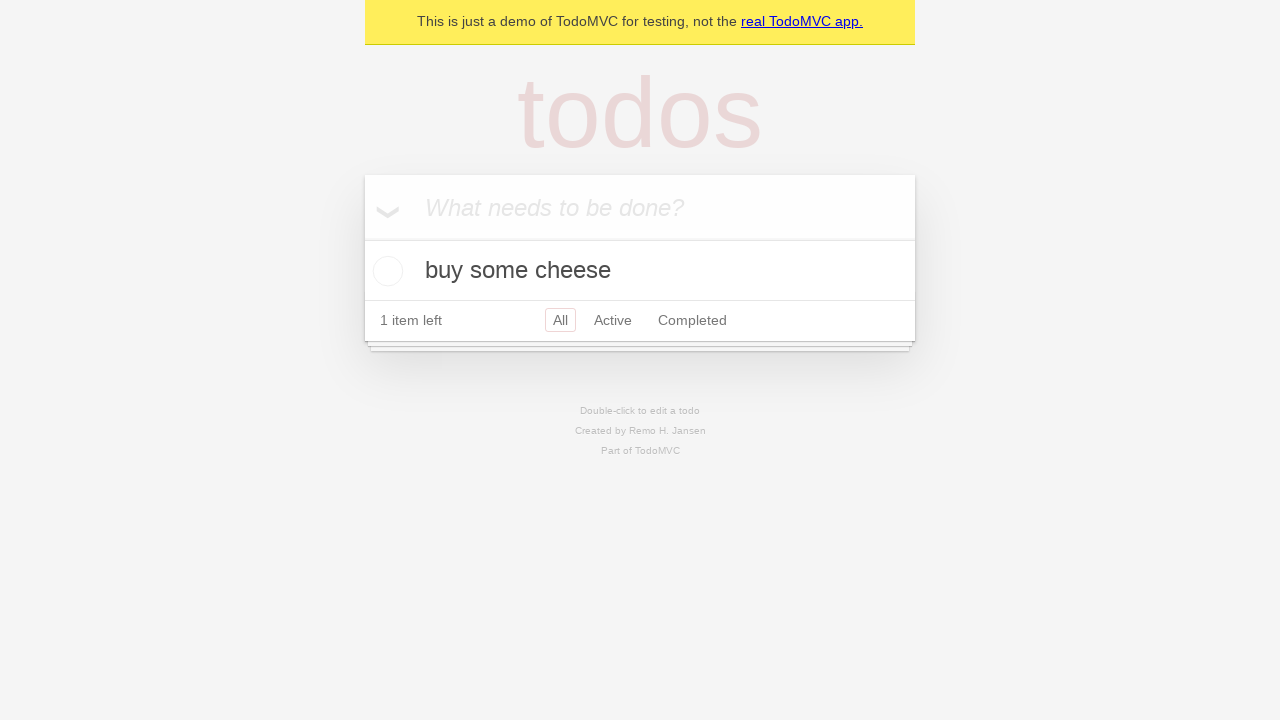

Filled second todo input with 'feed the cat' on .new-todo
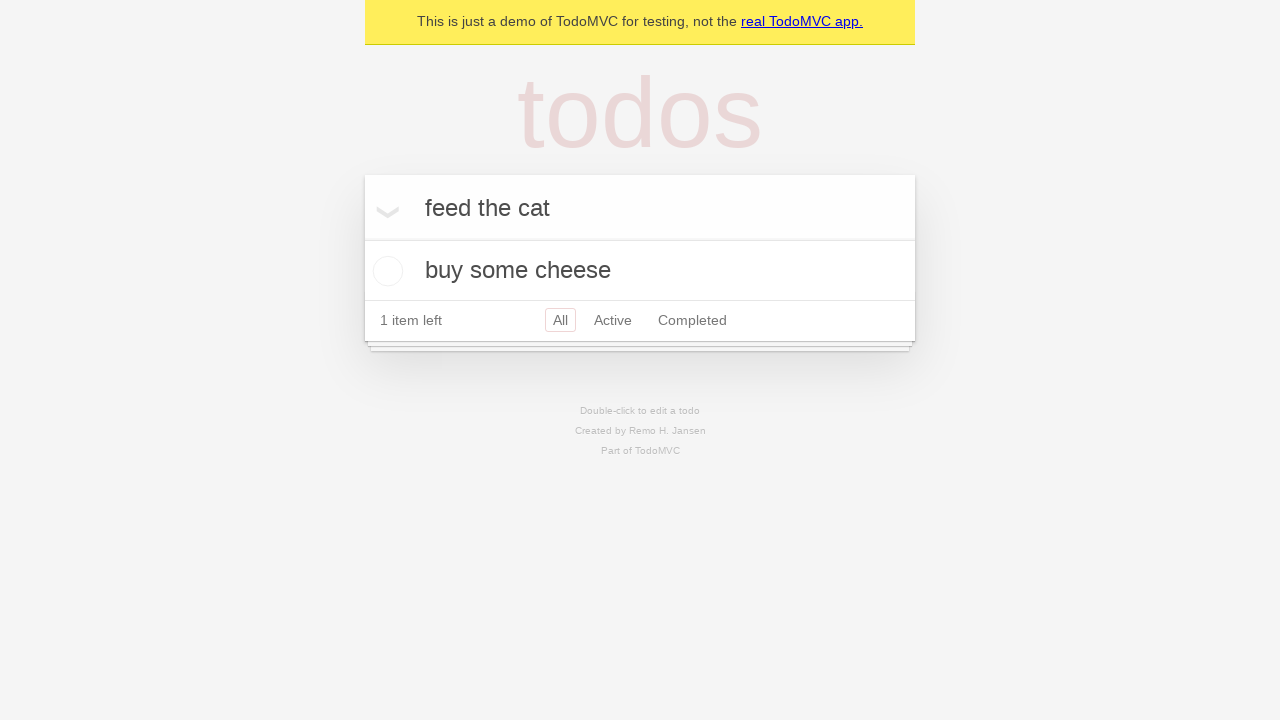

Pressed Enter to create second todo on .new-todo
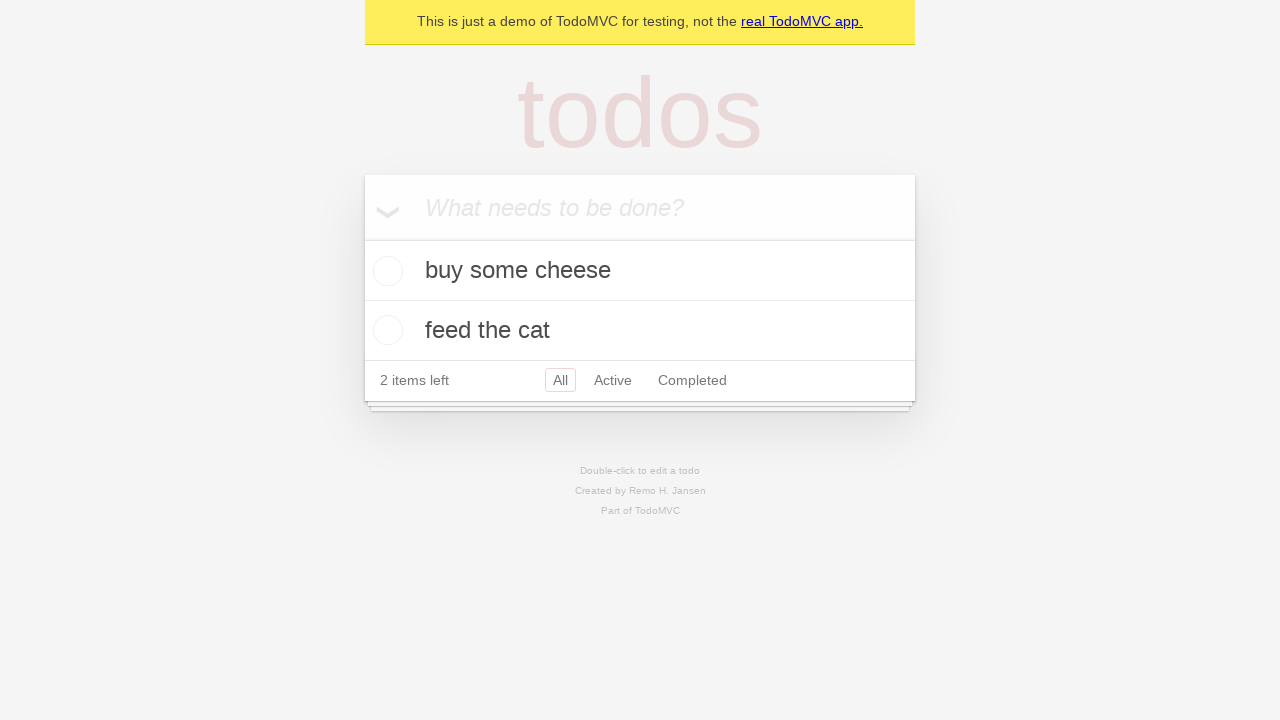

Filled third todo input with 'book a doctors appointment' on .new-todo
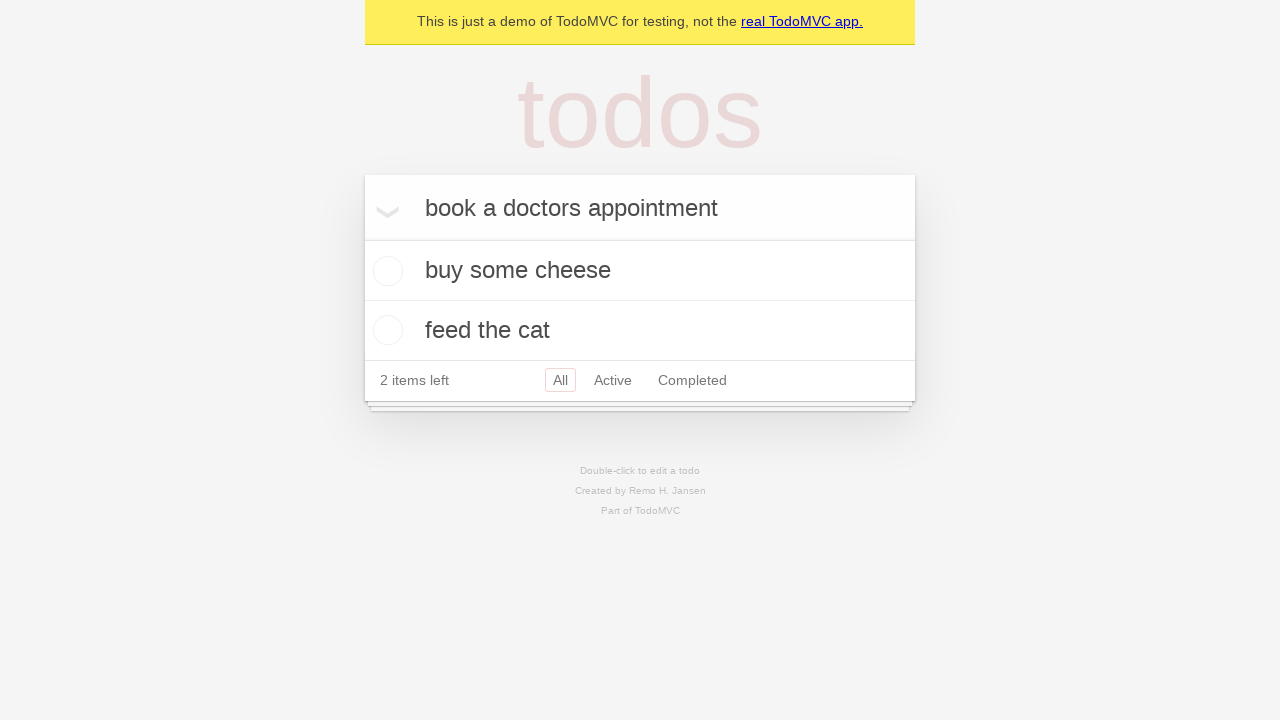

Pressed Enter to create third todo on .new-todo
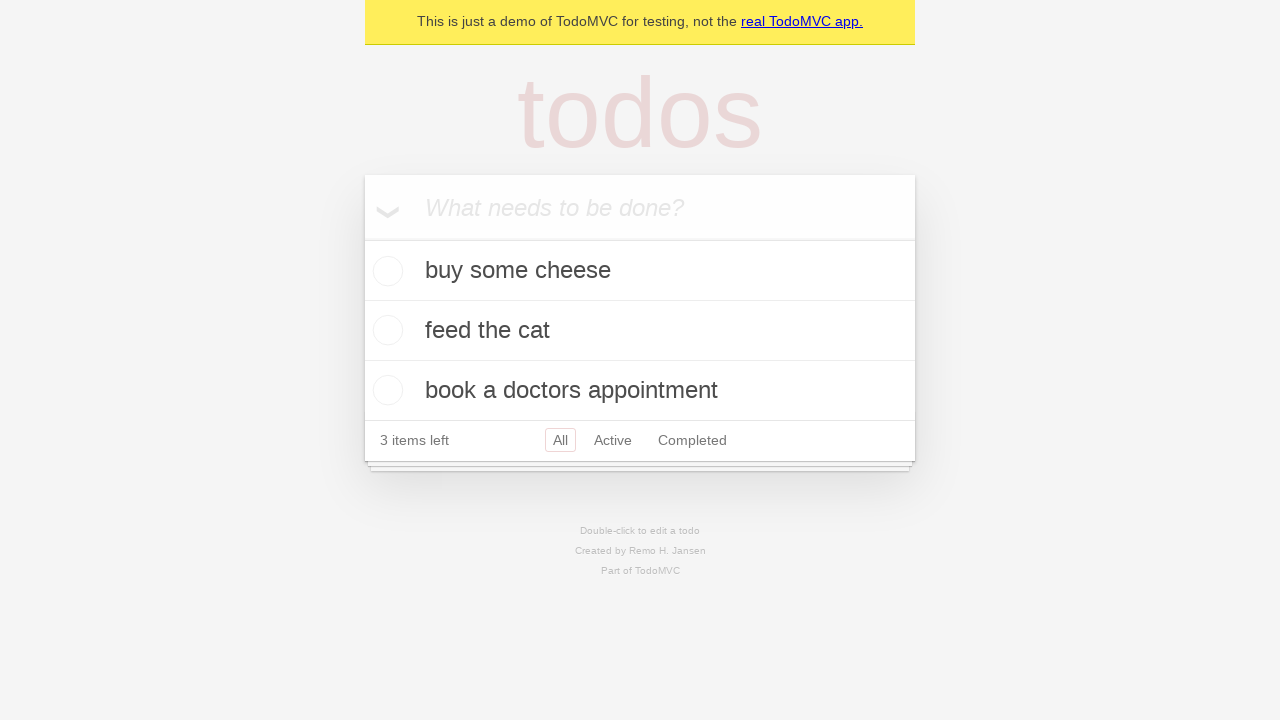

Double-clicked on second todo to enter edit mode at (640, 331) on .todo-list li >> nth=1
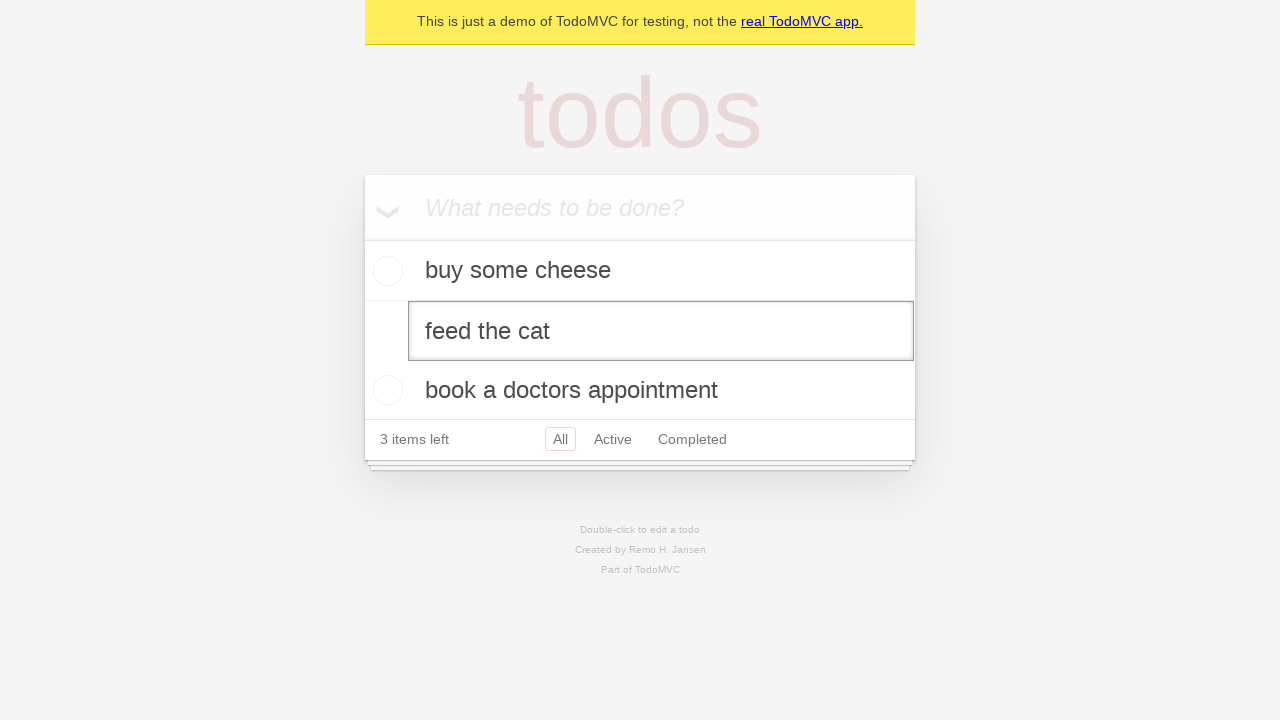

Cleared the edit field to empty string on .todo-list li >> nth=1 >> .edit
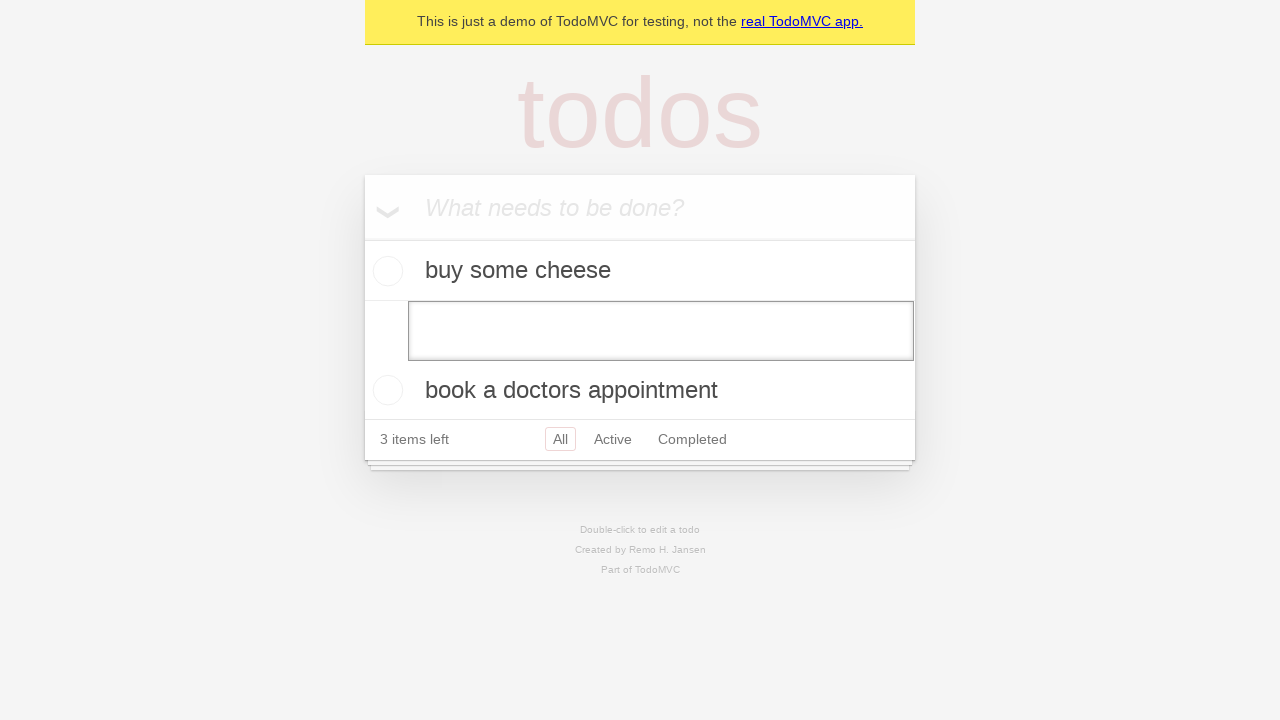

Pressed Enter to confirm empty edit, removing the todo item on .todo-list li >> nth=1 >> .edit
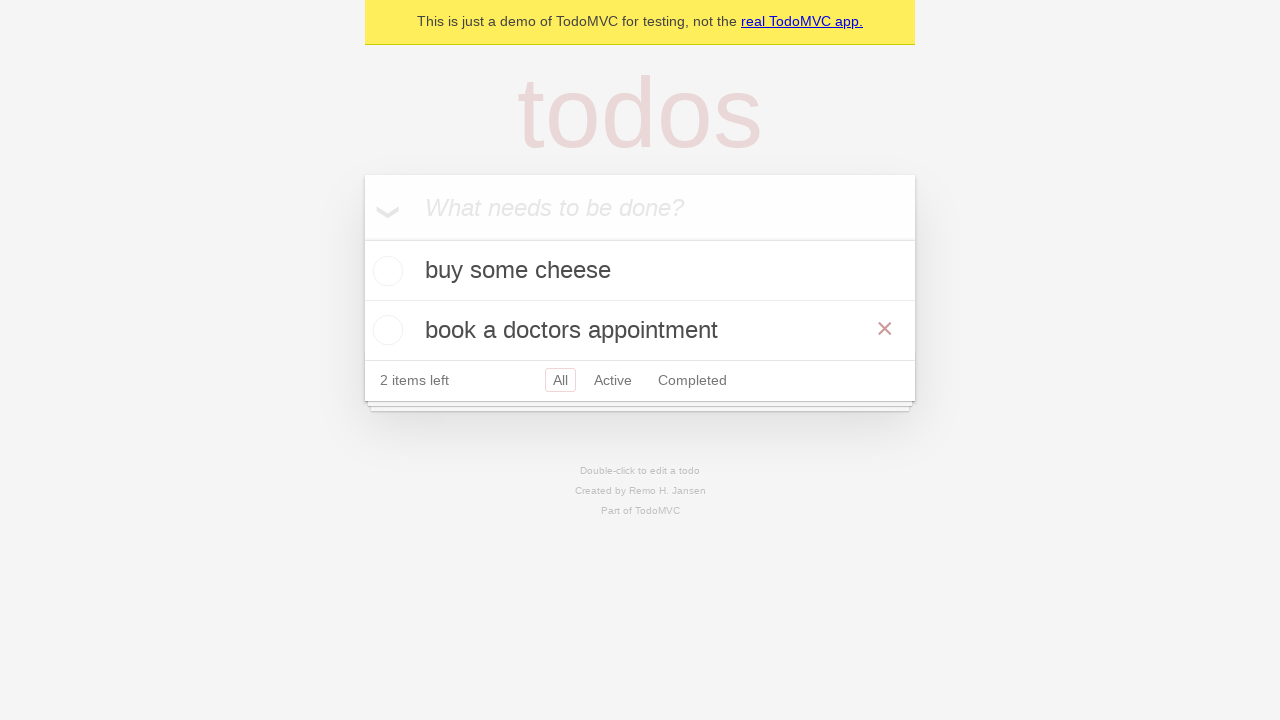

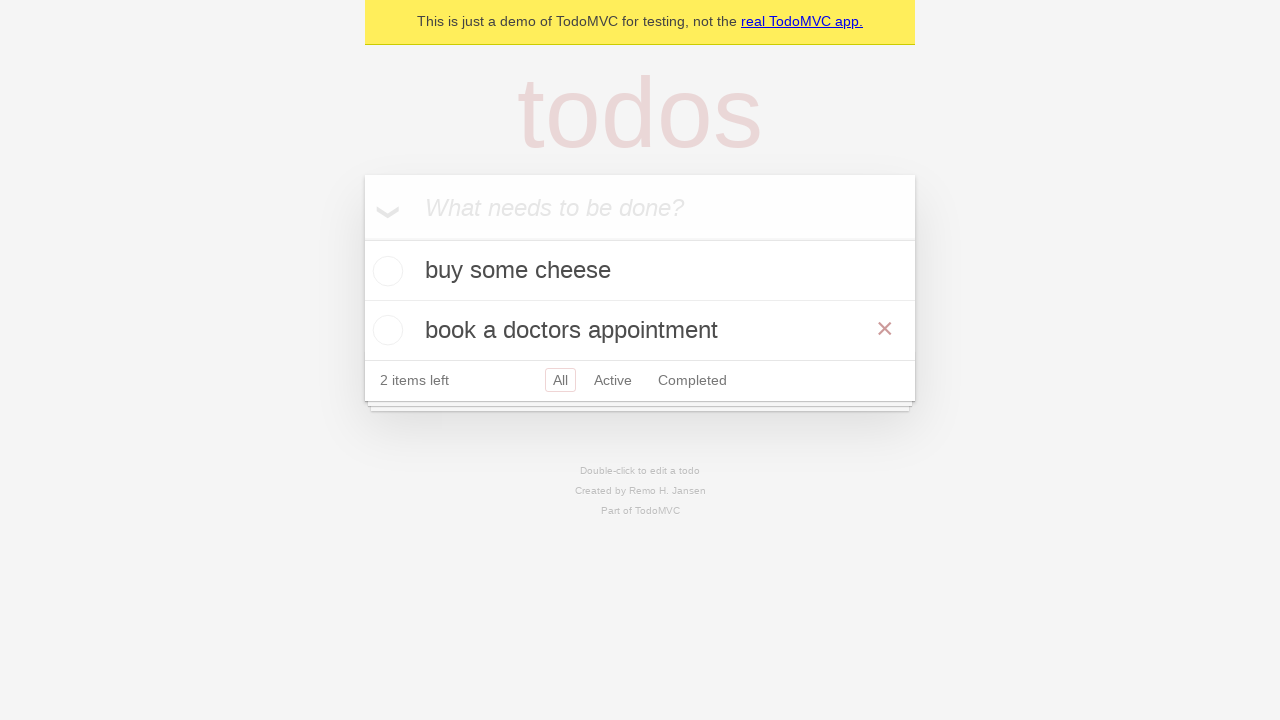